Tests radio button functionality by selecting the "Impressive" radio button and verifying it is checked.

Starting URL: https://demoqa.com/radio-button

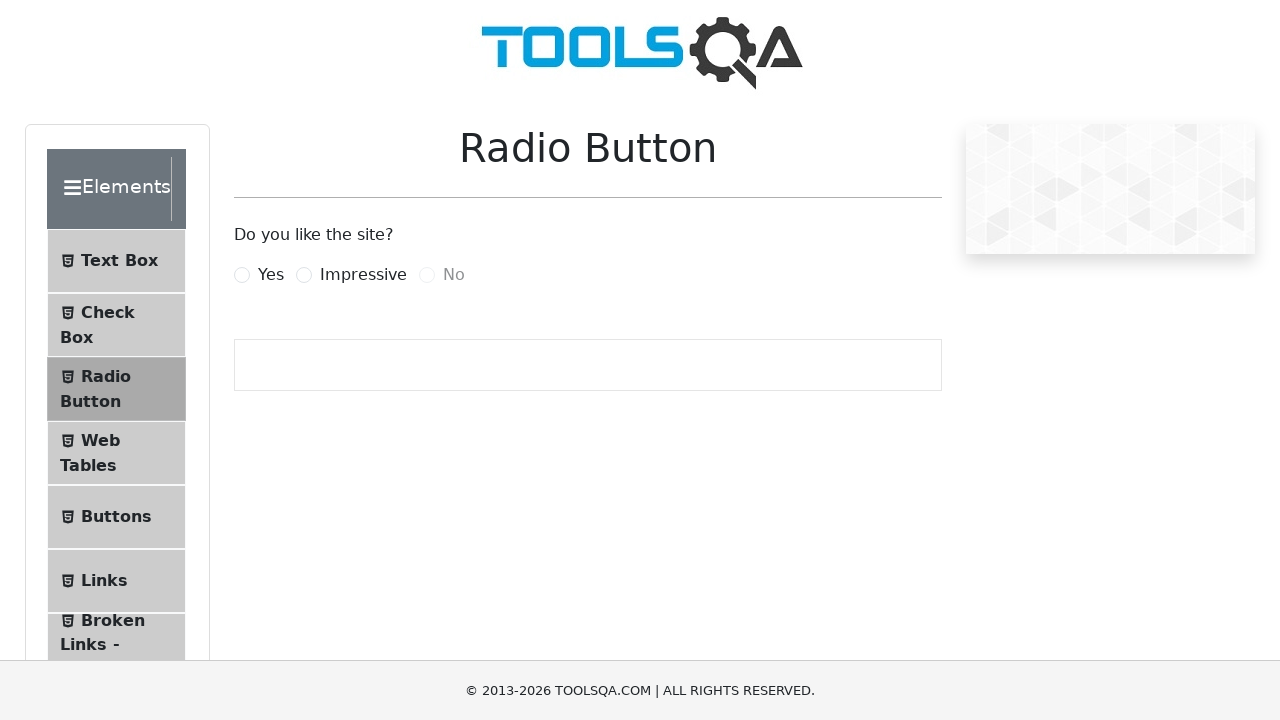

Clicked the Impressive radio button at (363, 275) on xpath=//label[@for='impressiveRadio']
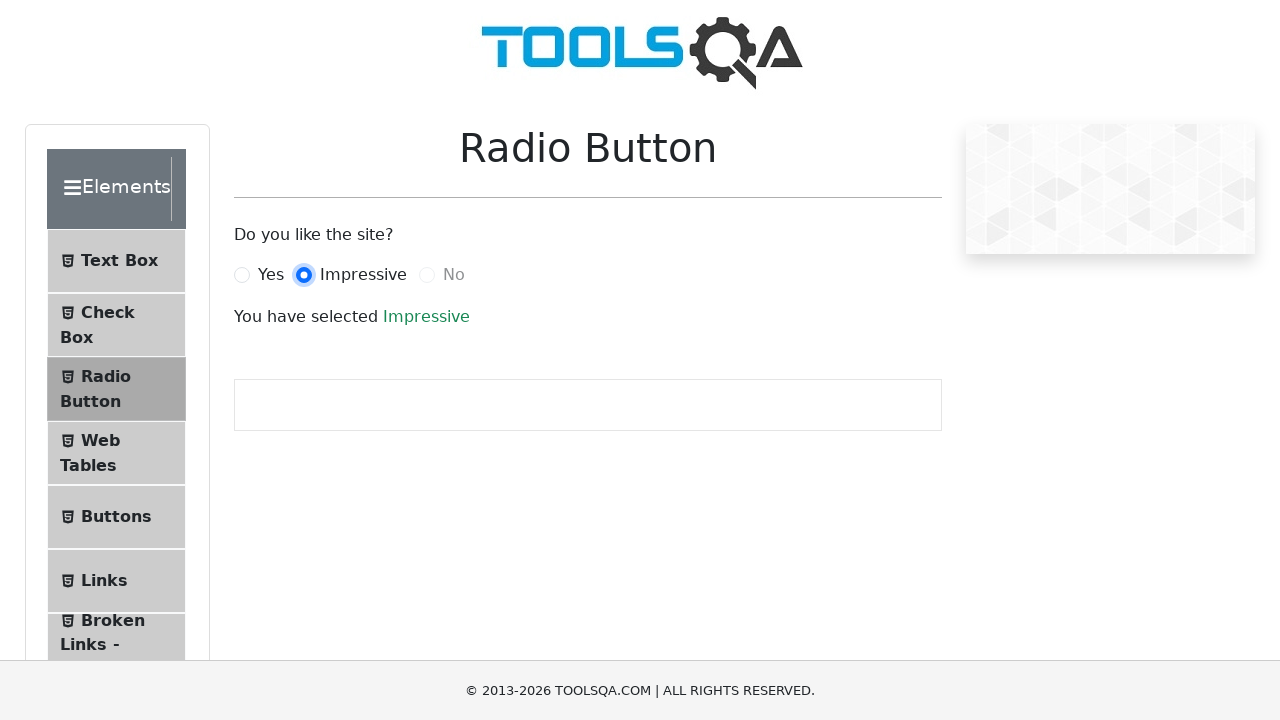

Verified the Impressive radio button is present and checked
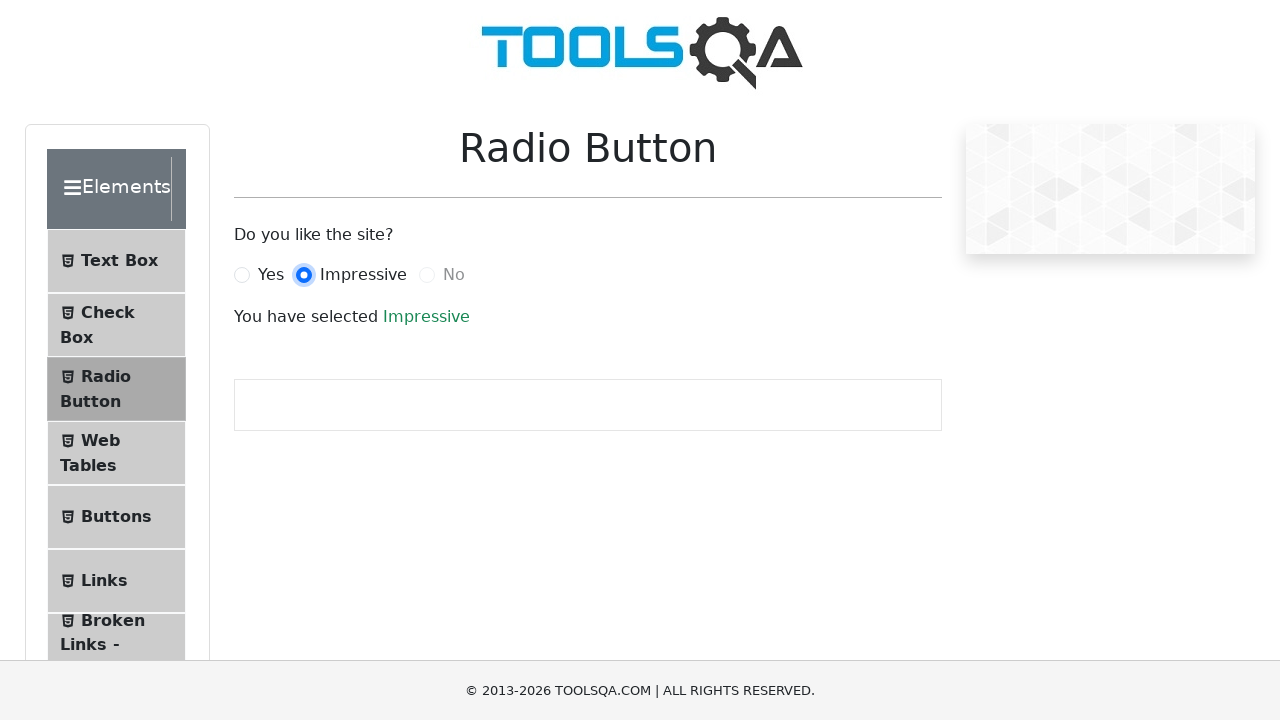

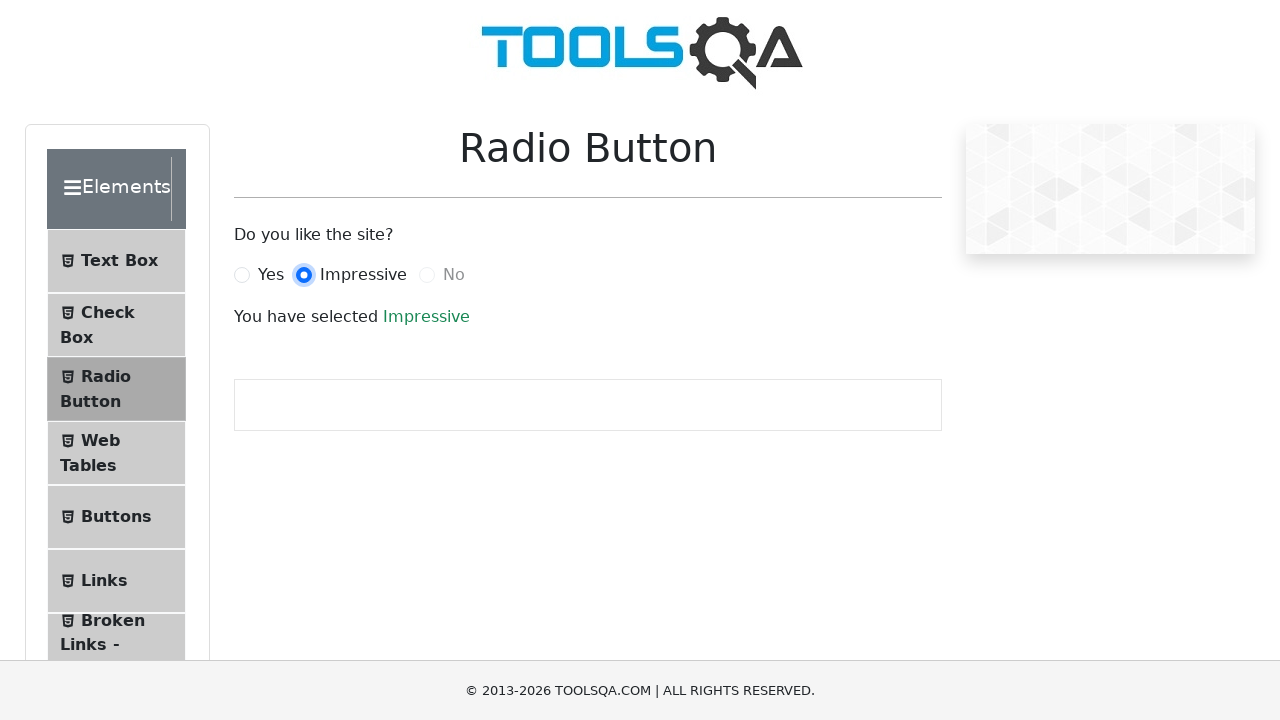